Tests that clicking the privacy policy link navigates to the correct page

Starting URL: https://www.cermati.com/app/gabung

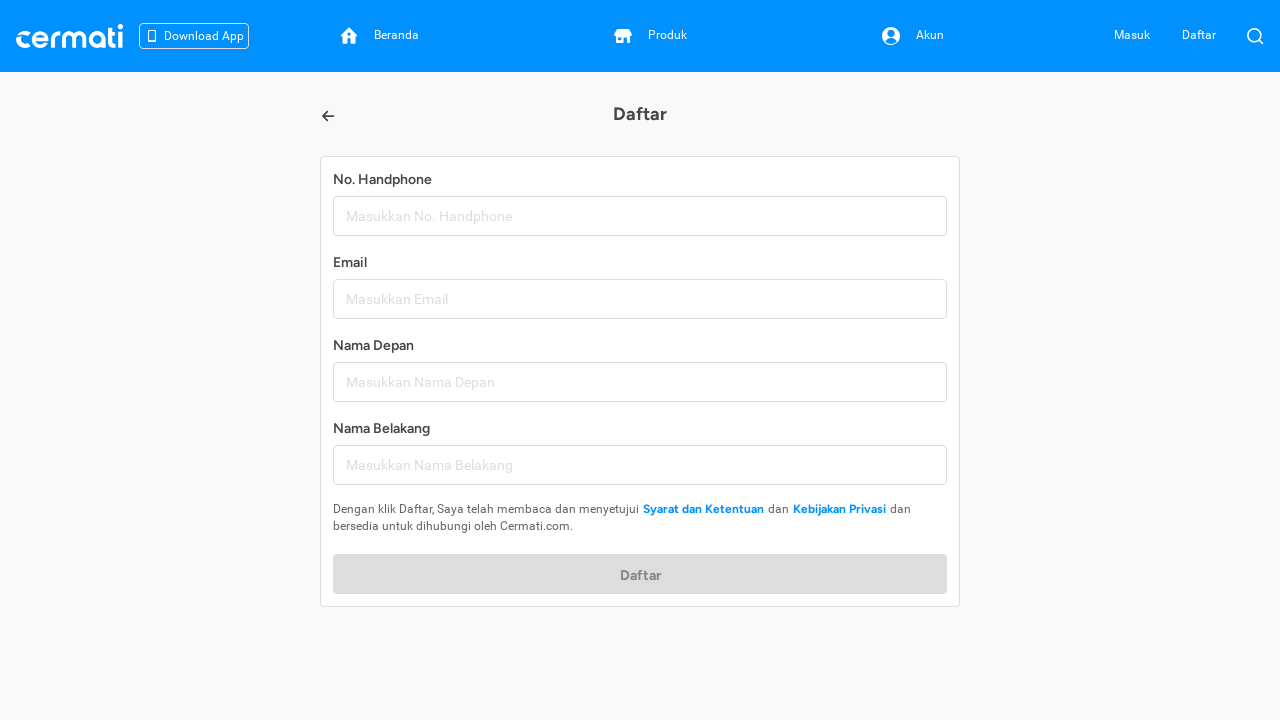

Clicked on privacy policy (Kebijakan Privasi) link at (840, 509) on a:has-text("Kebijakan Privasi"), a[href*="kebijakan-privasi"]
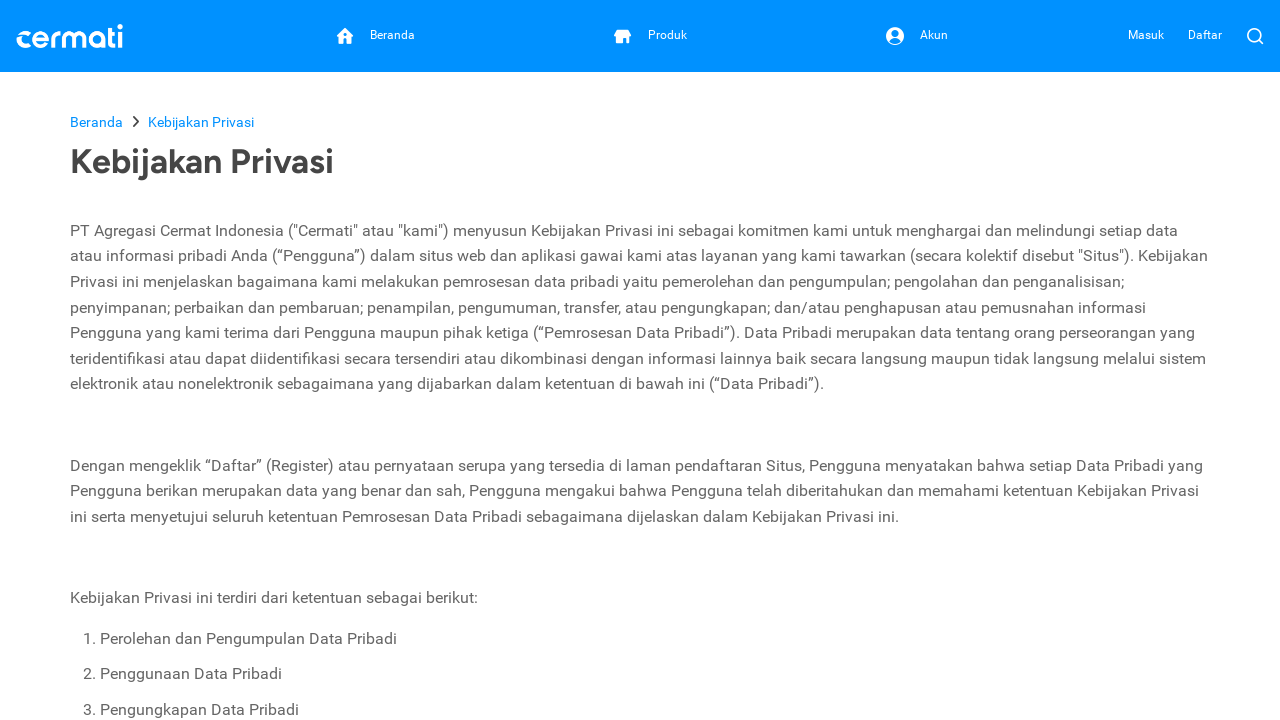

Privacy policy page loaded and DOM content ready
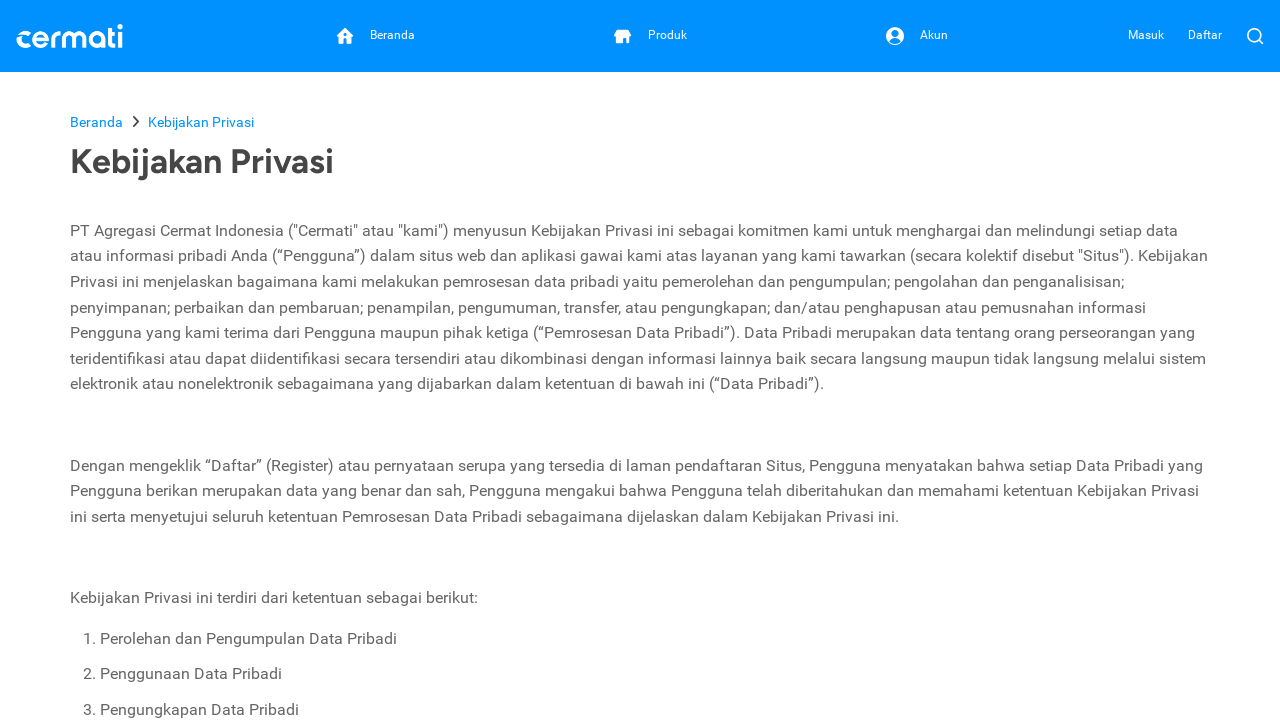

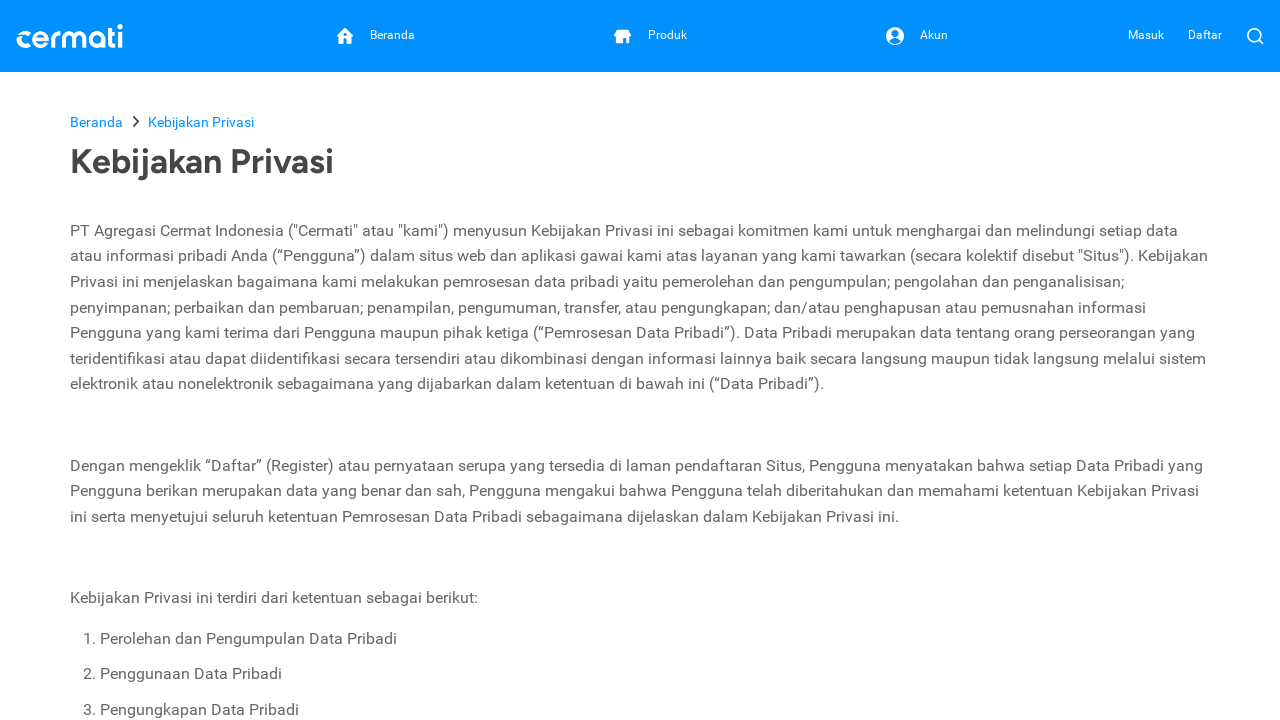